Tests jQuery UI selectable functionality by selecting multiple items (Item 1, Item 3, and Item 5) using Ctrl+click

Starting URL: https://jqueryui.com/selectable/

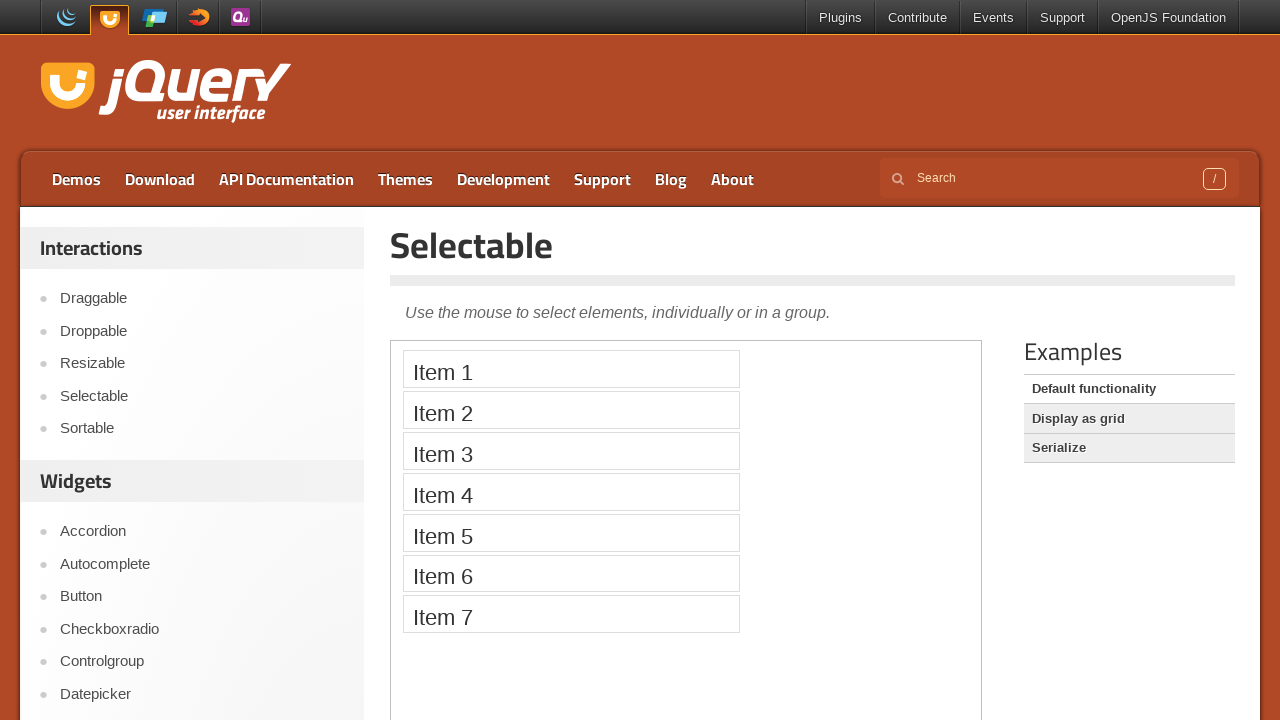

Located the iframe containing the selectable demo
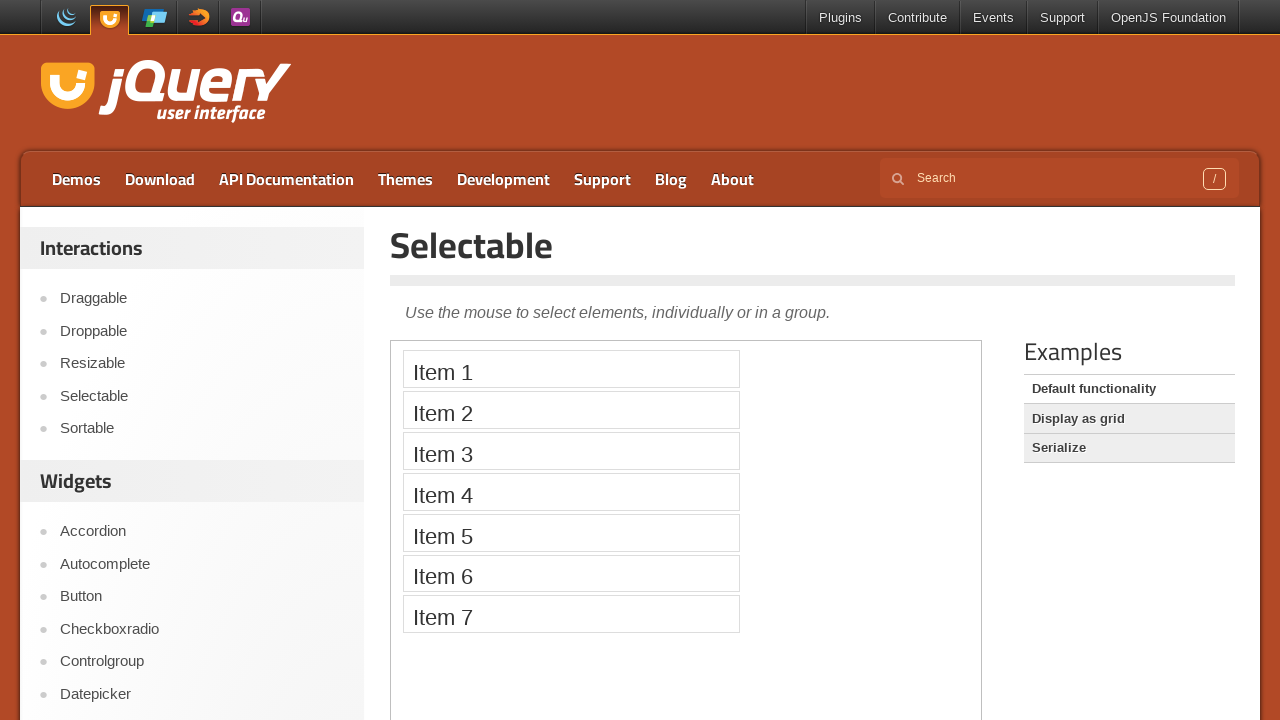

Waited for page to reach networkidle state
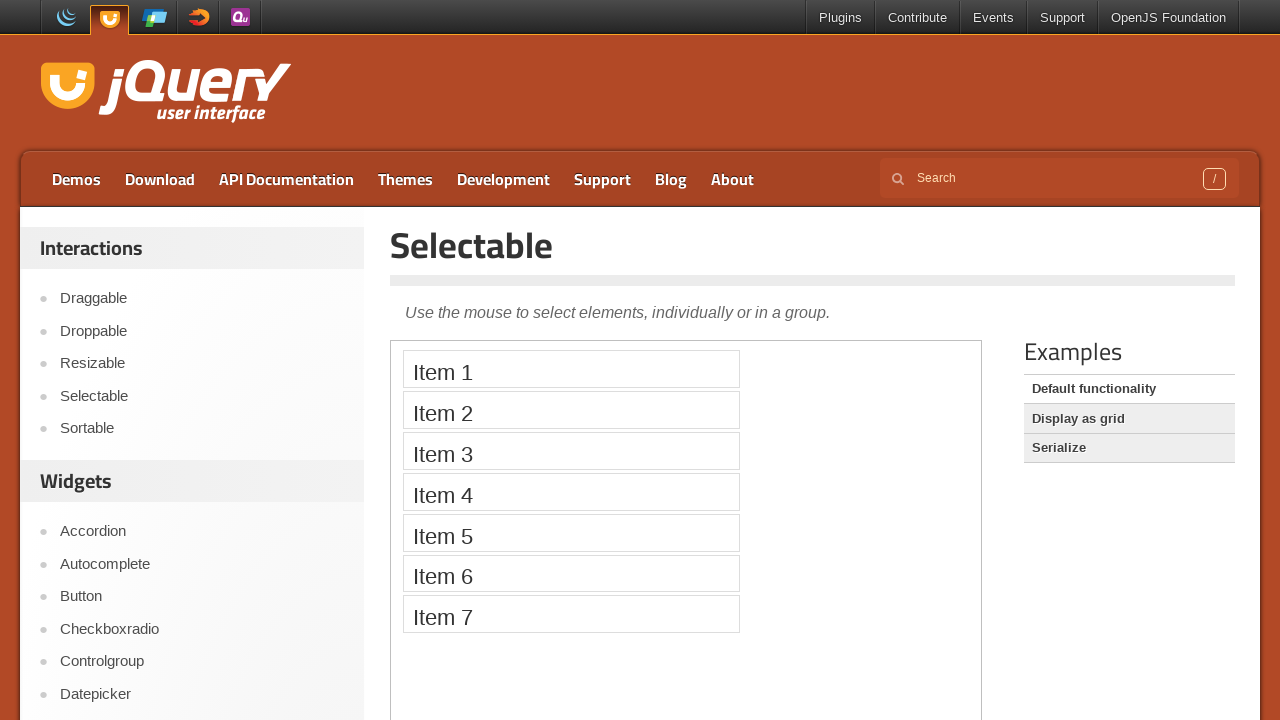

Located Item 1 element
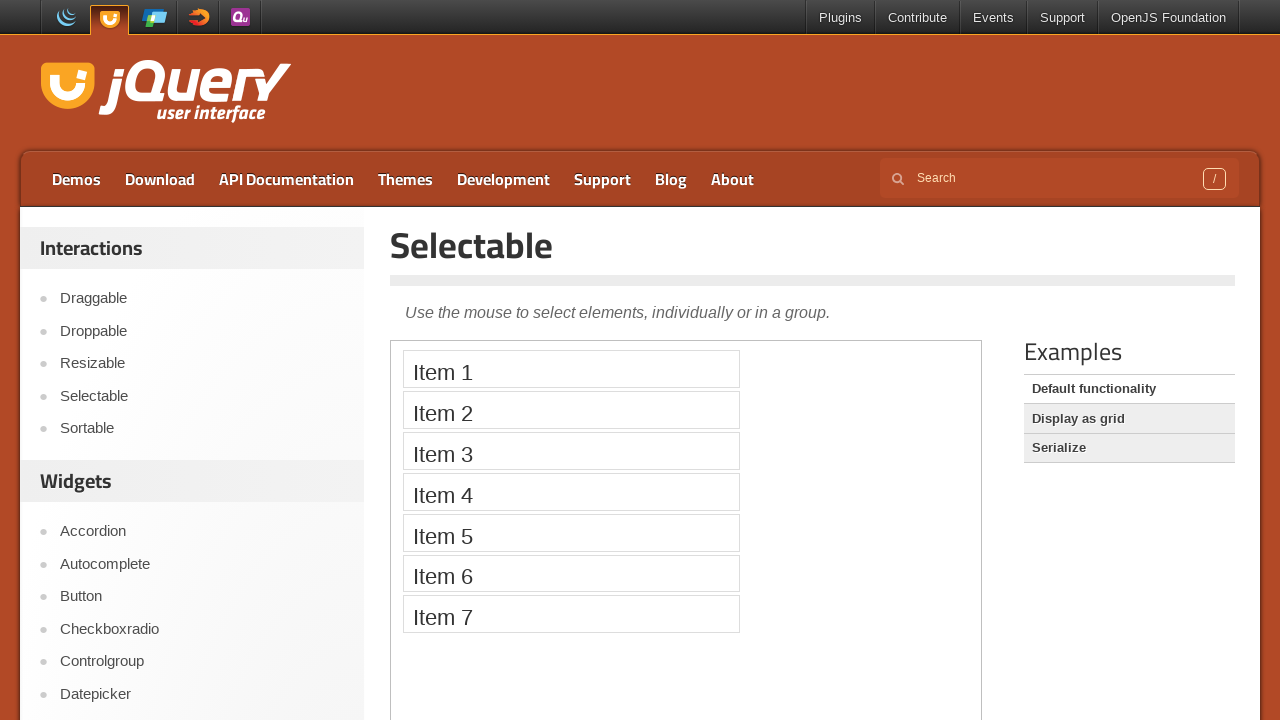

Located Item 3 element
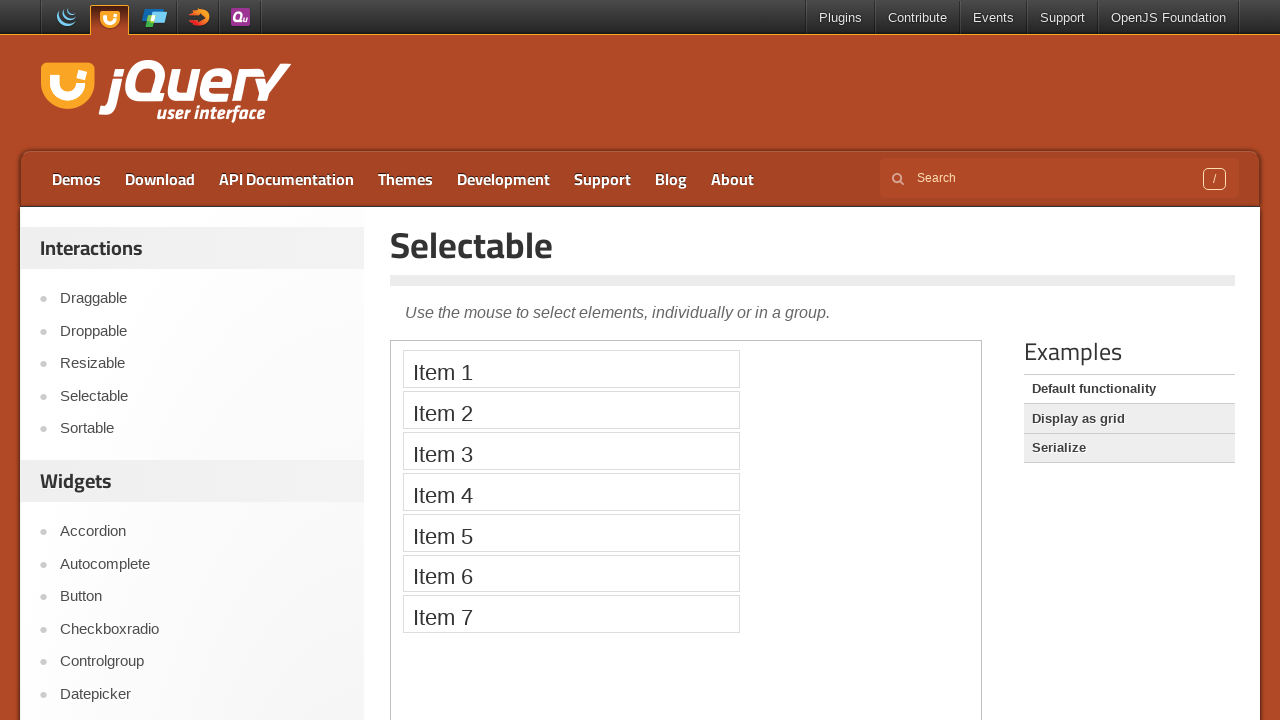

Located Item 5 element
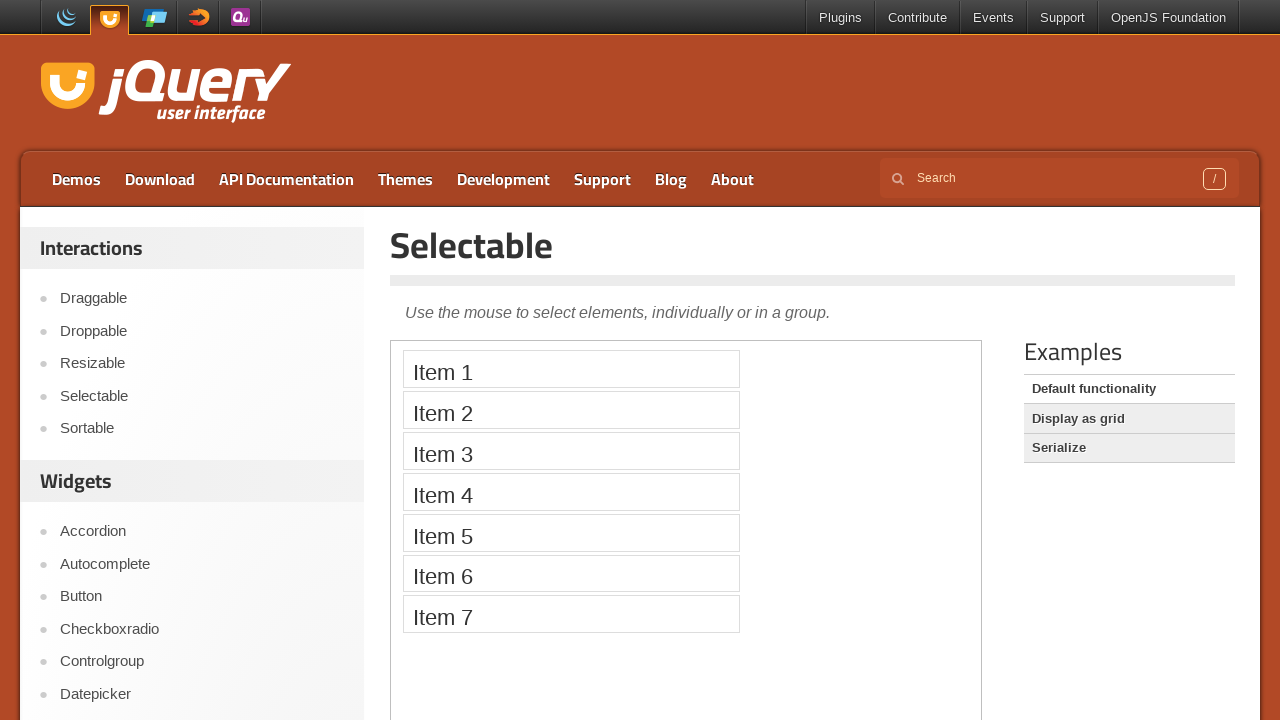

Ctrl+clicked Item 1 to select it at (571, 369) on iframe >> nth=0 >> internal:control=enter-frame >> xpath=//li[text()='Item 1']
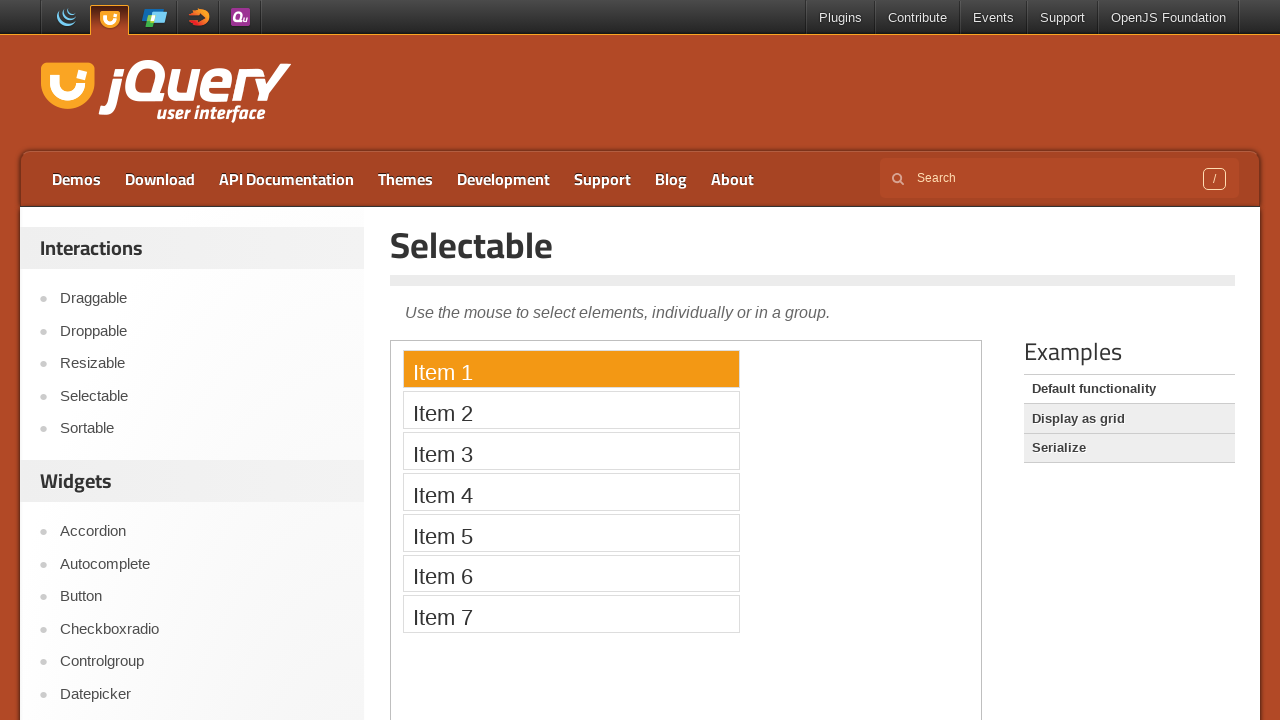

Ctrl+clicked Item 3 to add it to selection at (571, 451) on iframe >> nth=0 >> internal:control=enter-frame >> xpath=//li[text()='Item 3']
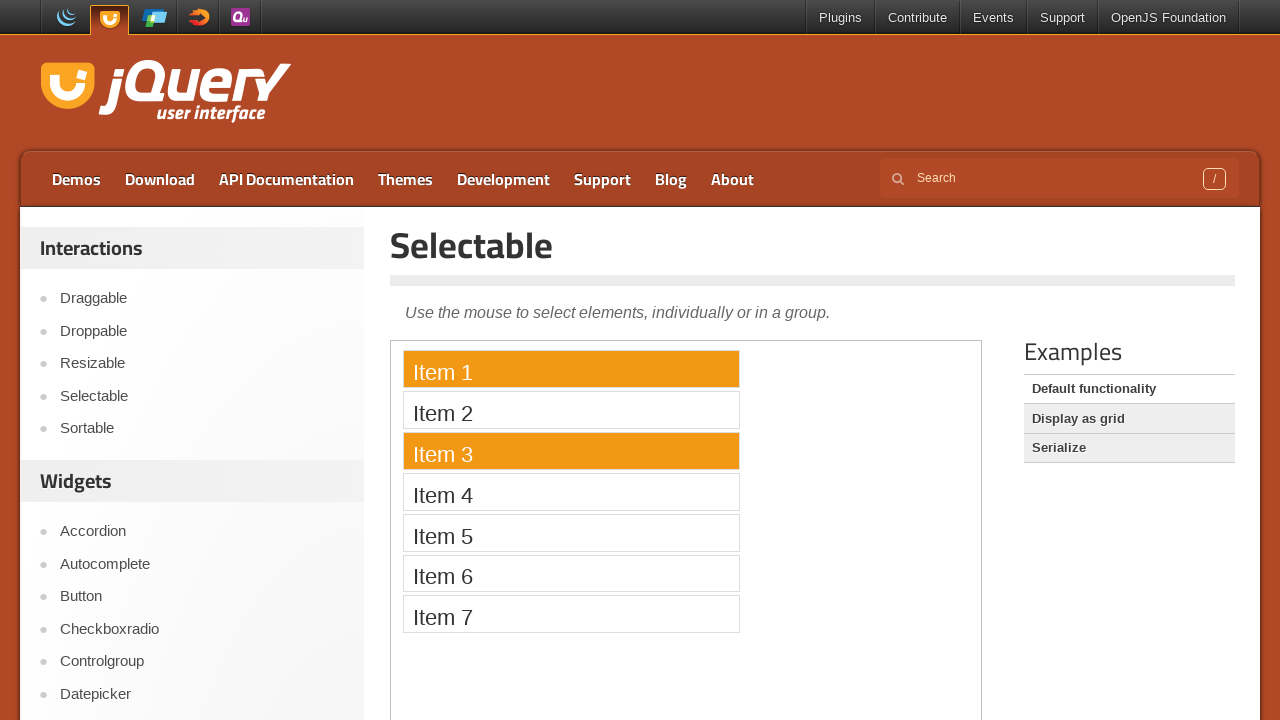

Ctrl+clicked Item 5 to add it to selection at (571, 532) on iframe >> nth=0 >> internal:control=enter-frame >> xpath=//li[text()='Item 5']
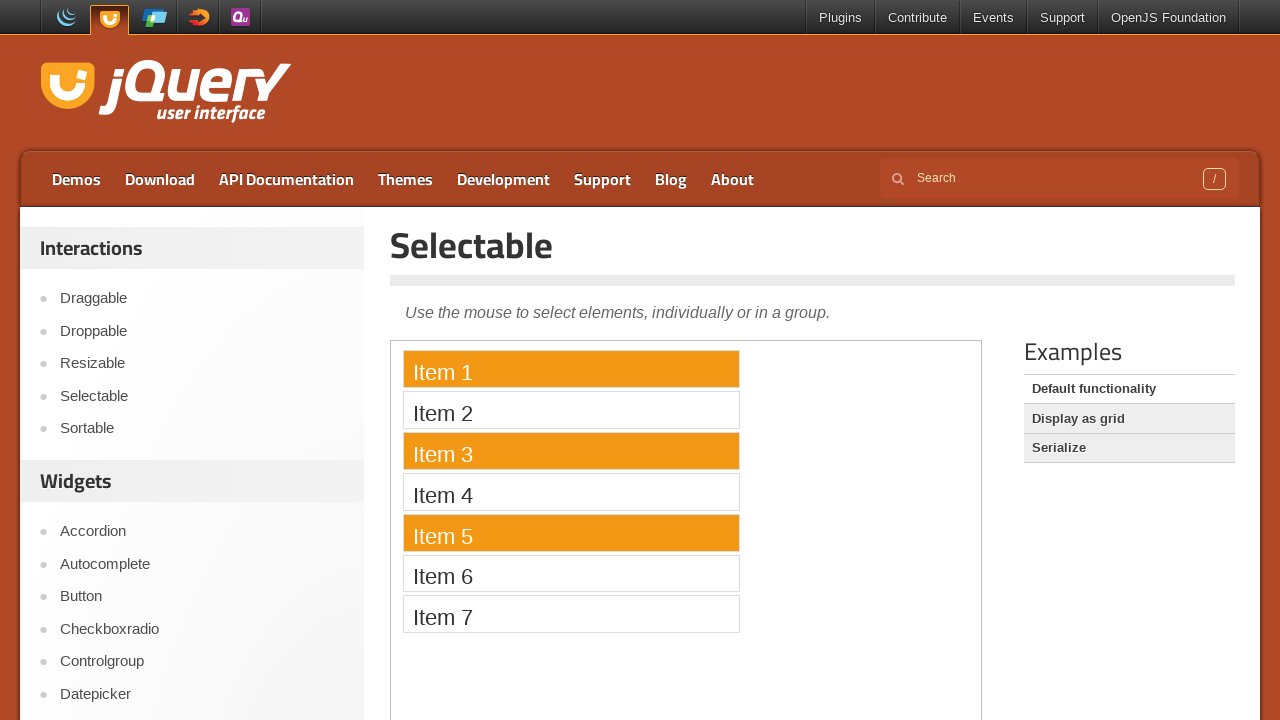

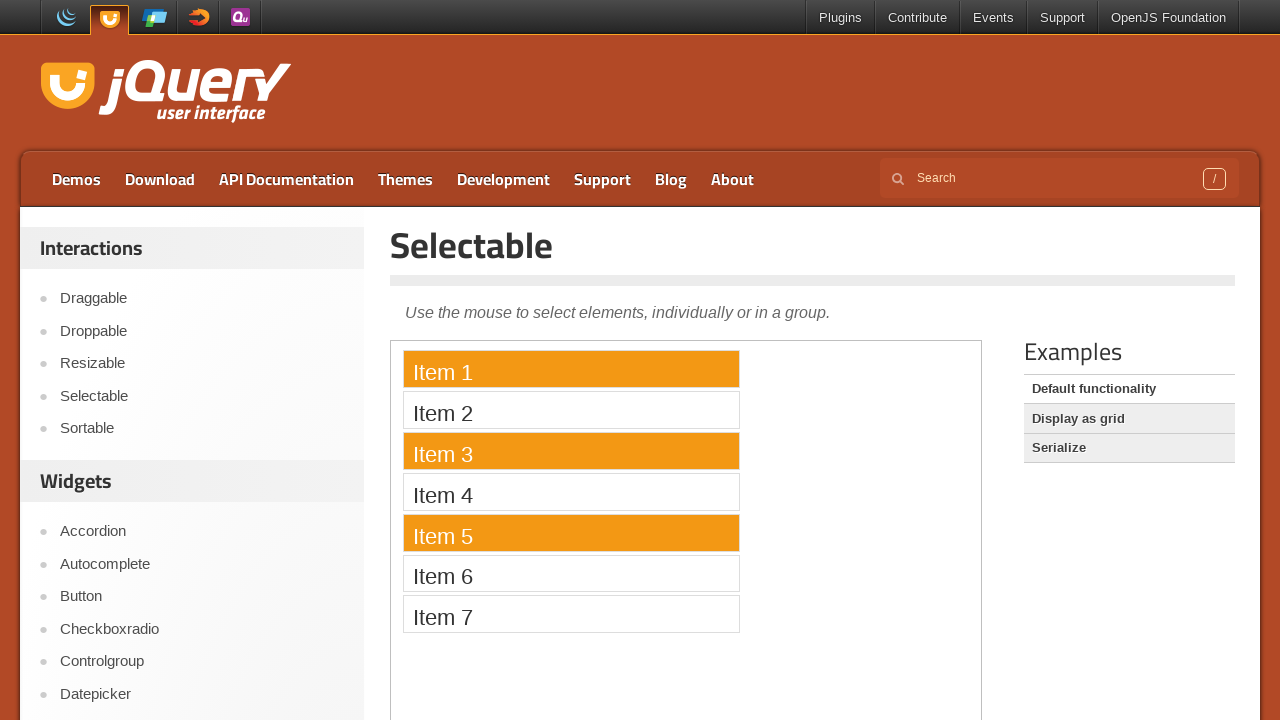